Tests the resizable element on DemoQA by clicking on Interactions category, navigating to Resizable page, and verifying that text remains the same after resizing the element by dragging.

Starting URL: https://demoqa.com

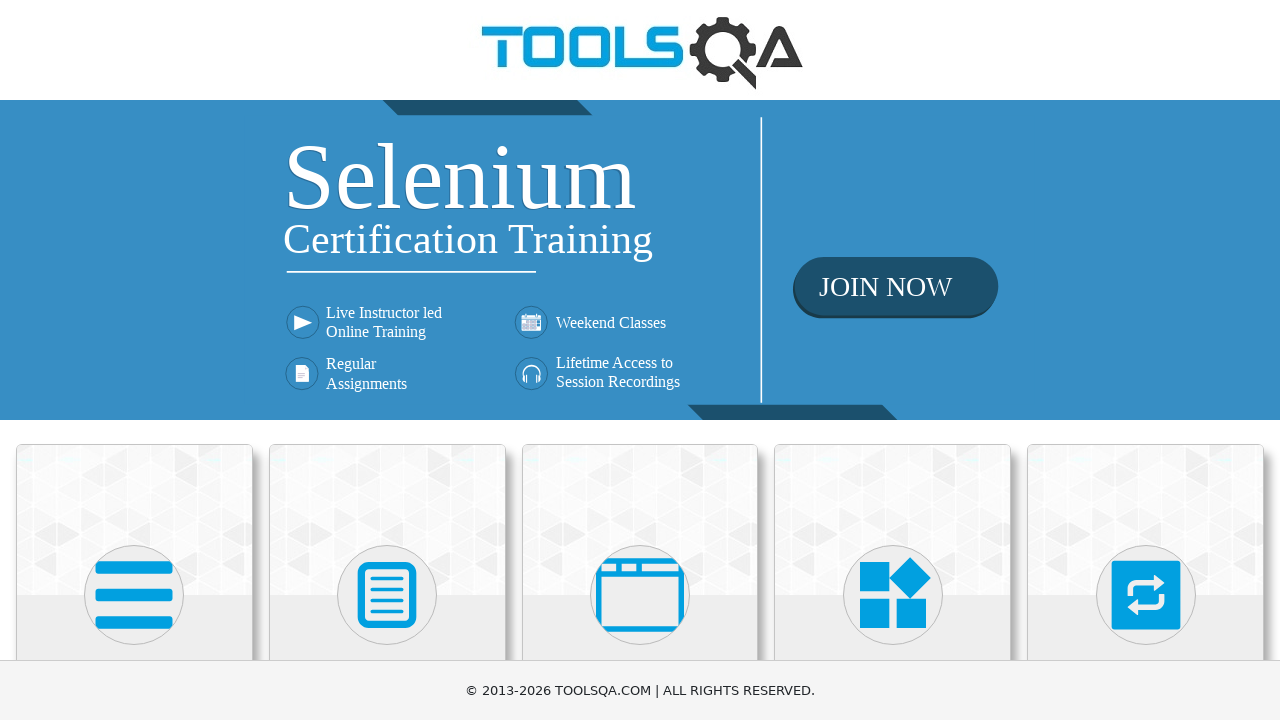

Clicked on Interactions category at (1146, 360) on text=Interactions
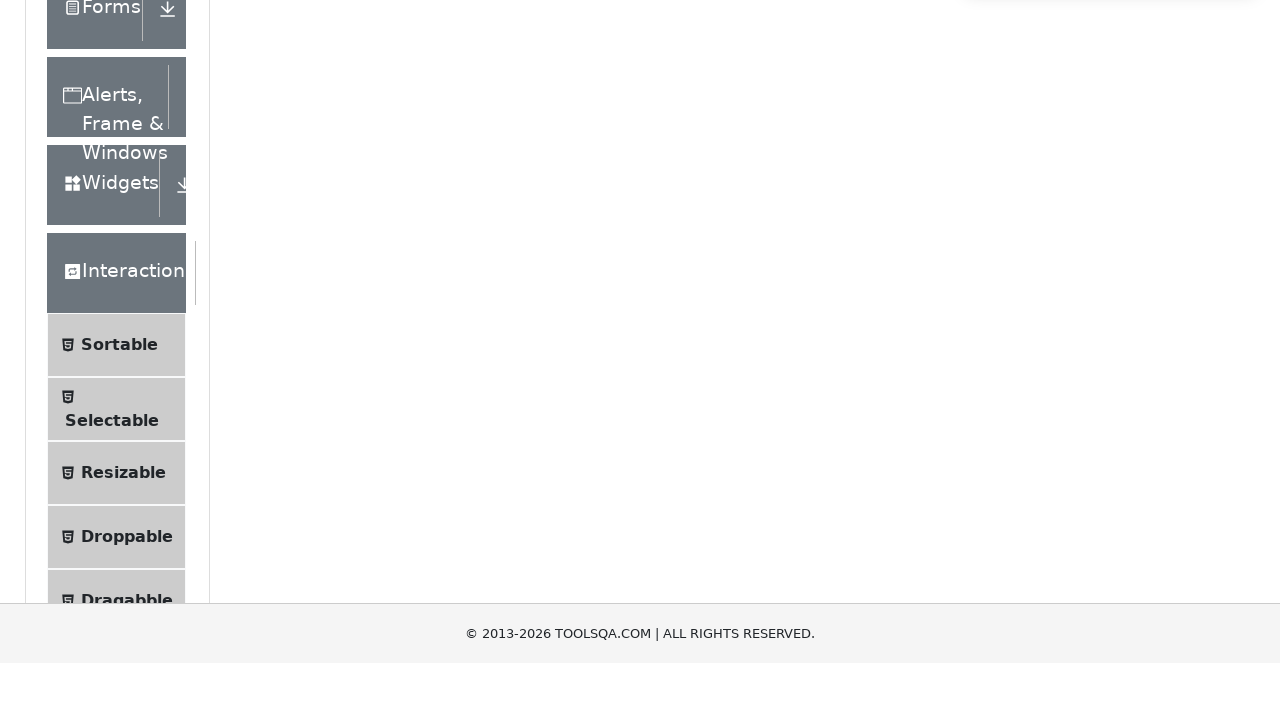

Scrolled to Resizable menu item
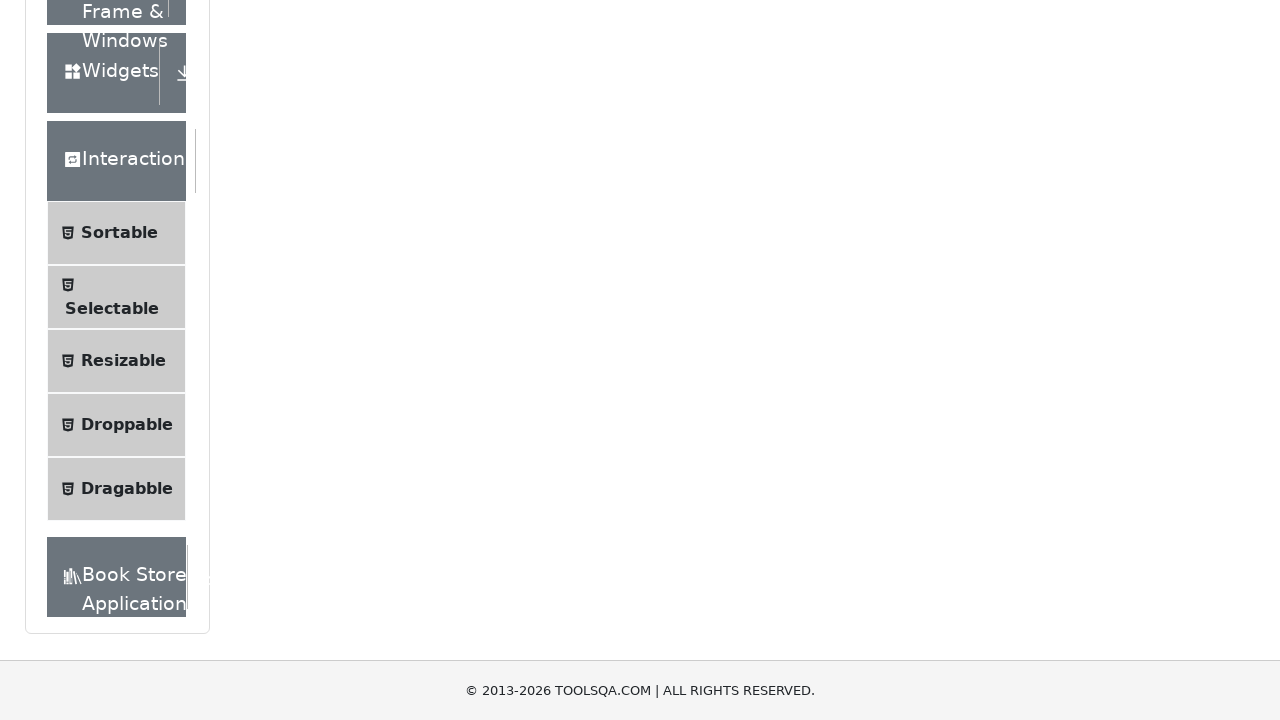

Clicked on Resizable menu item at (123, 361) on span:has-text('Resizable')
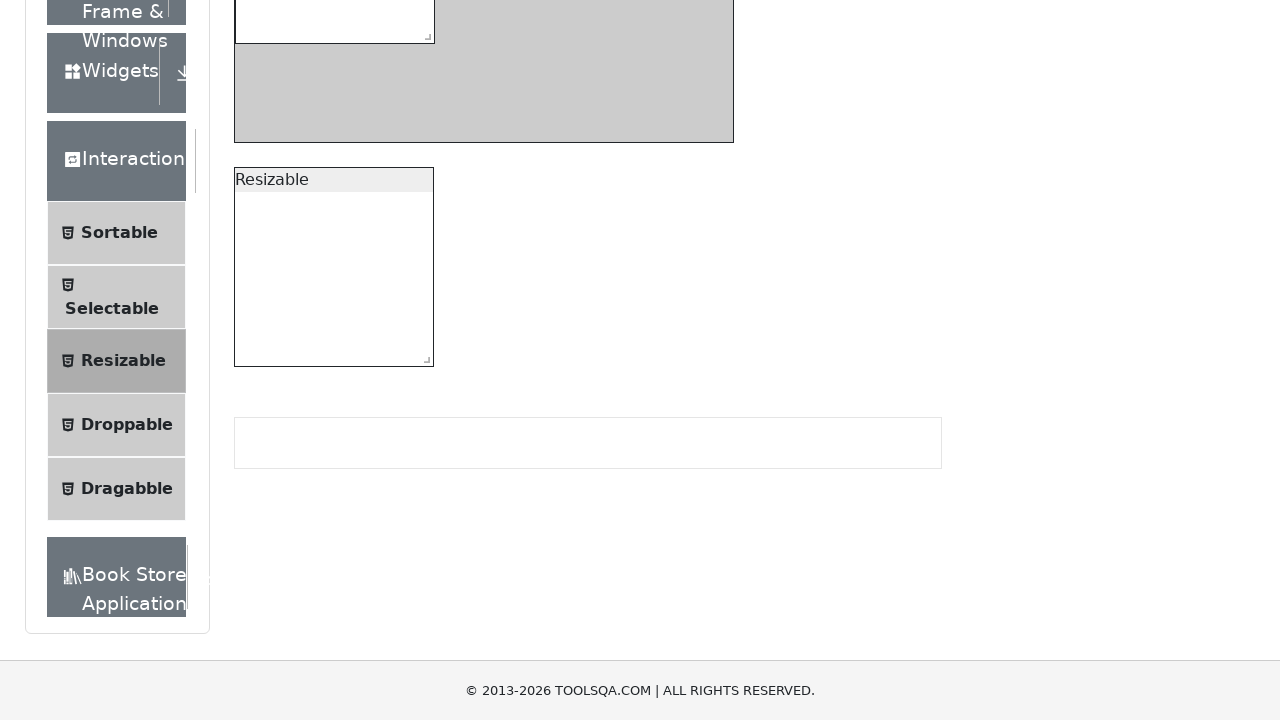

Resizable box is now visible
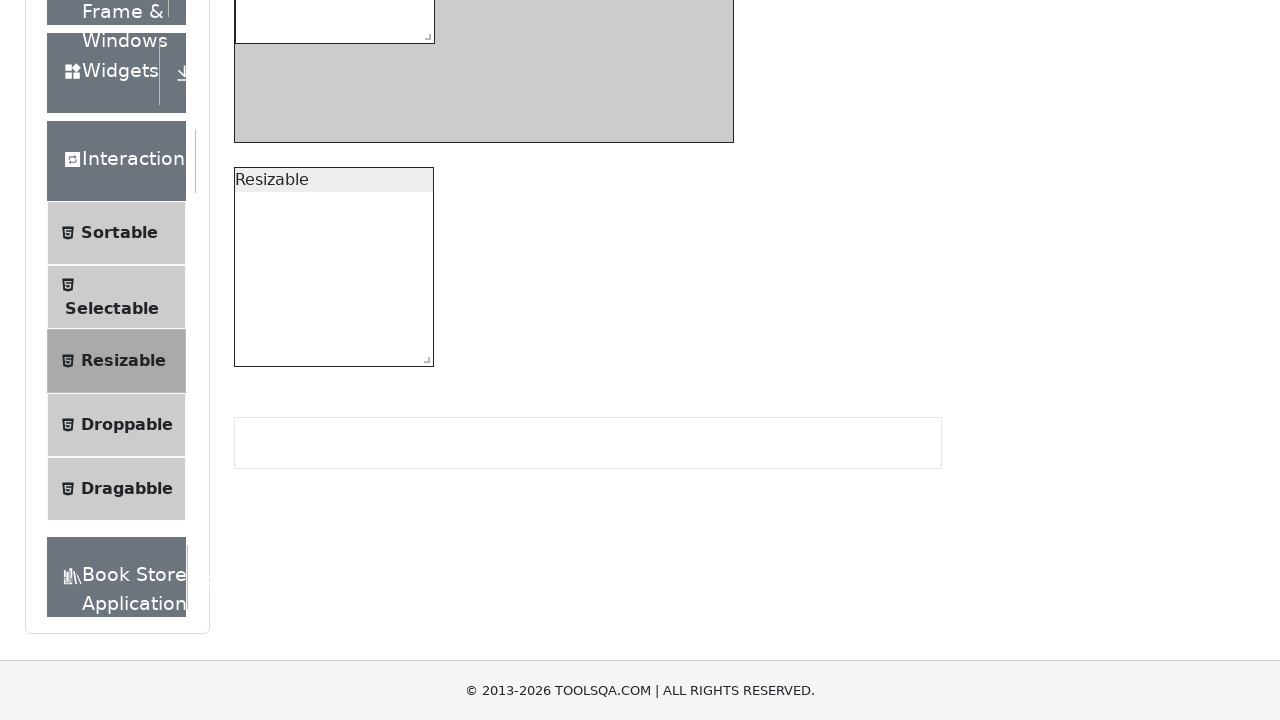

Captured text before resize: 'Resizable box, starting at 200x200. Min size is 150x150, max is 500x300.'
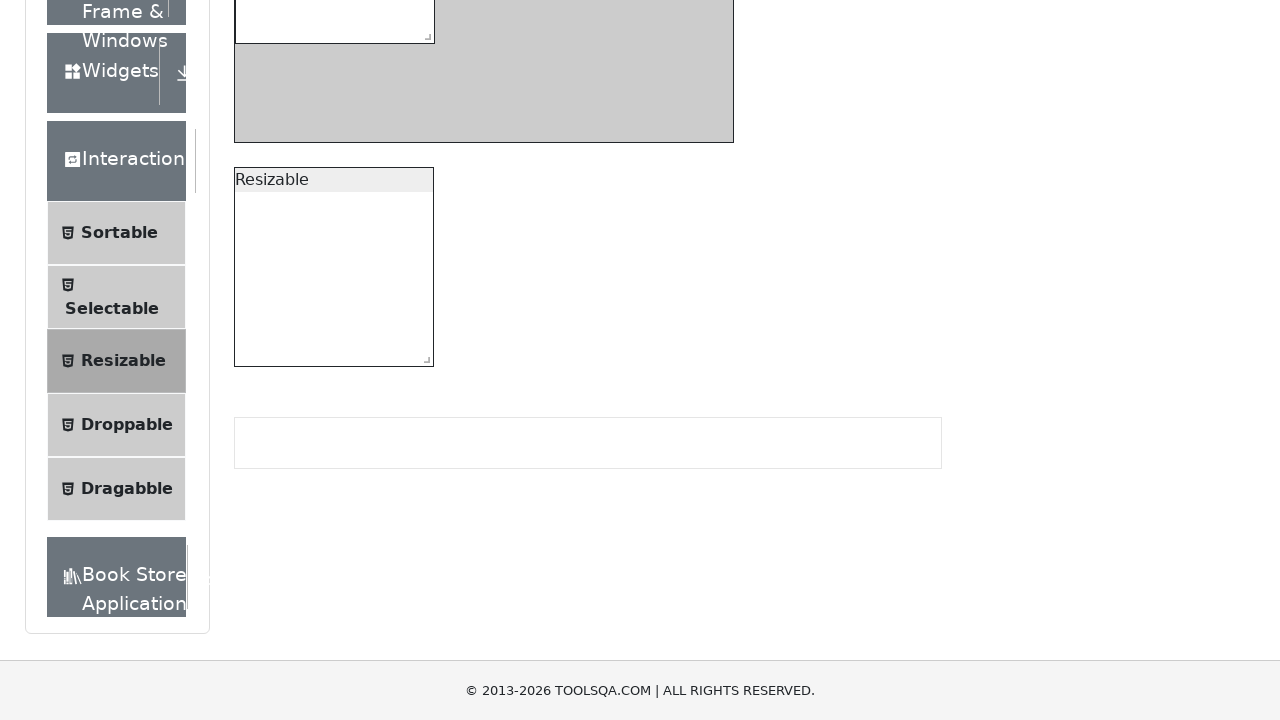

Scrolled resizable box into view
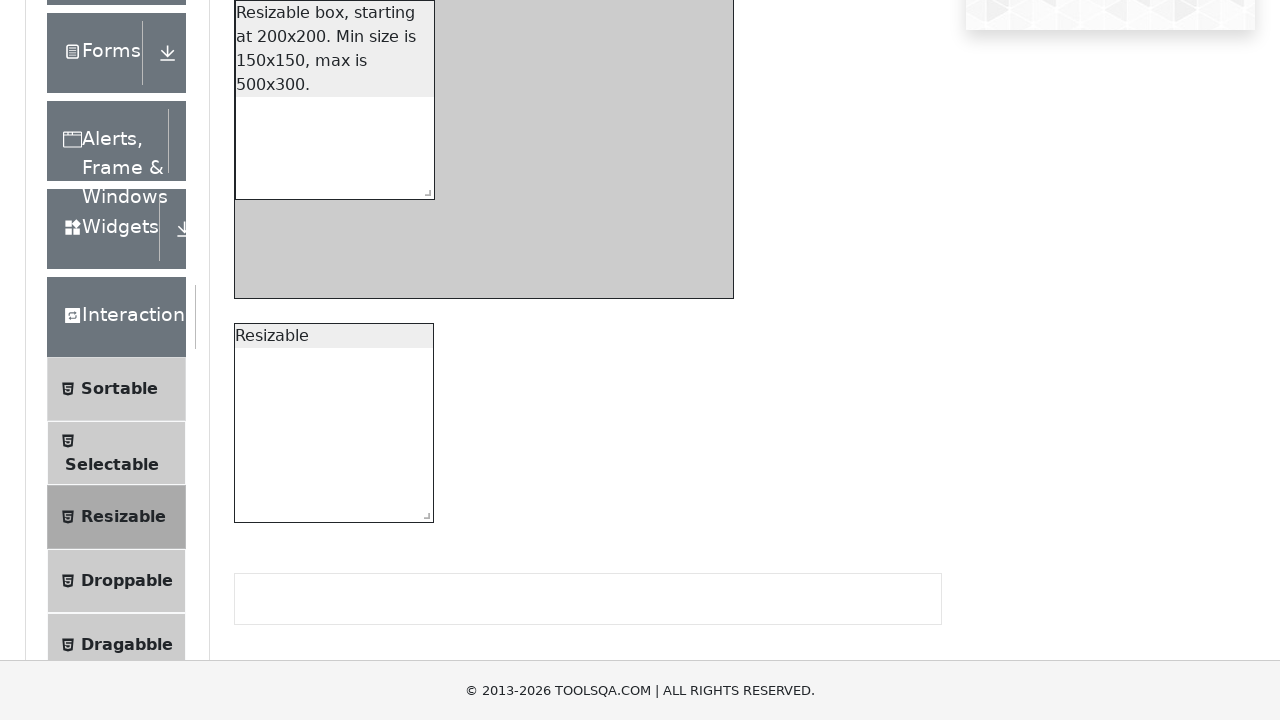

Moved mouse to resize handle at (424, 189)
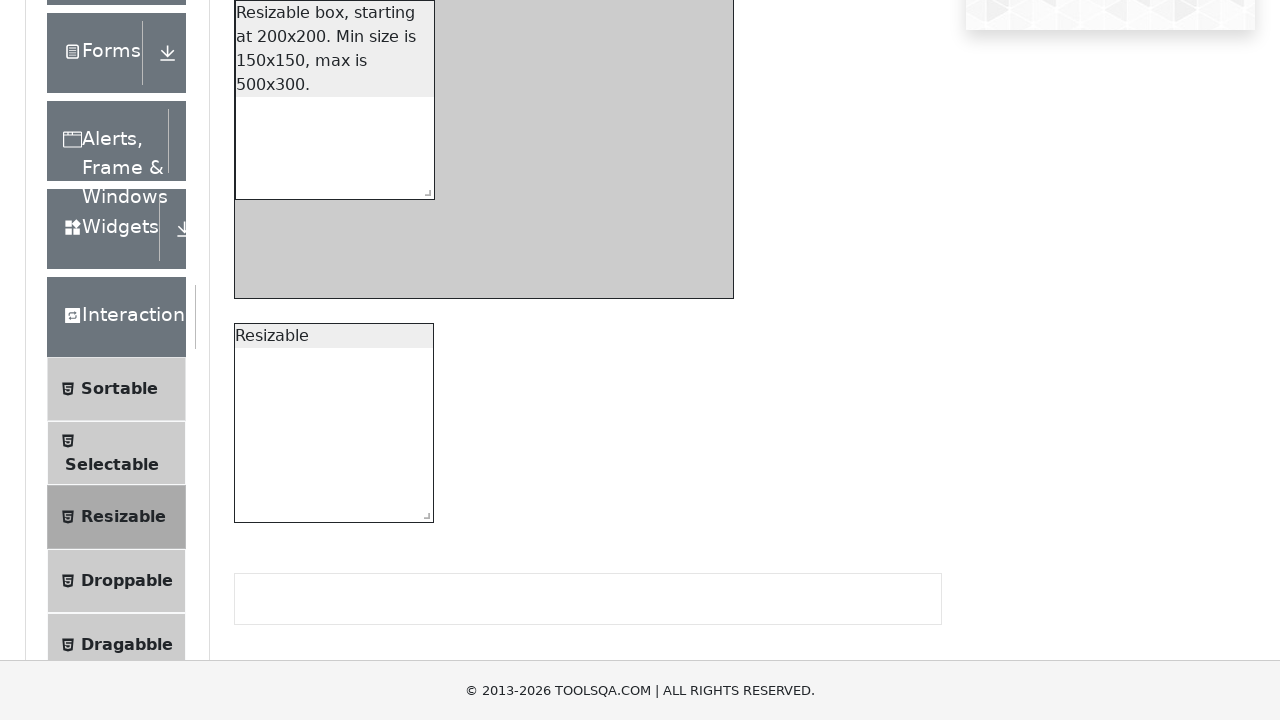

Pressed mouse button down on resize handle at (424, 189)
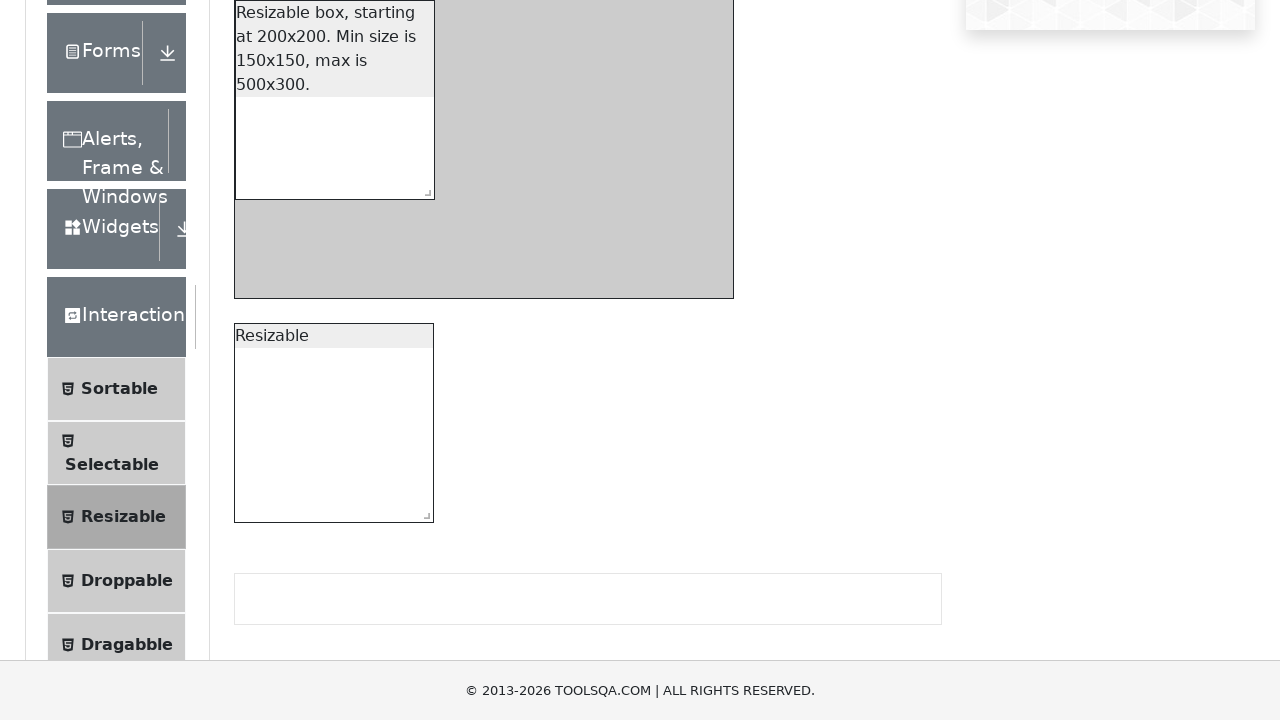

Dragged resize handle to new position (200px right, 200px down) at (614, 379)
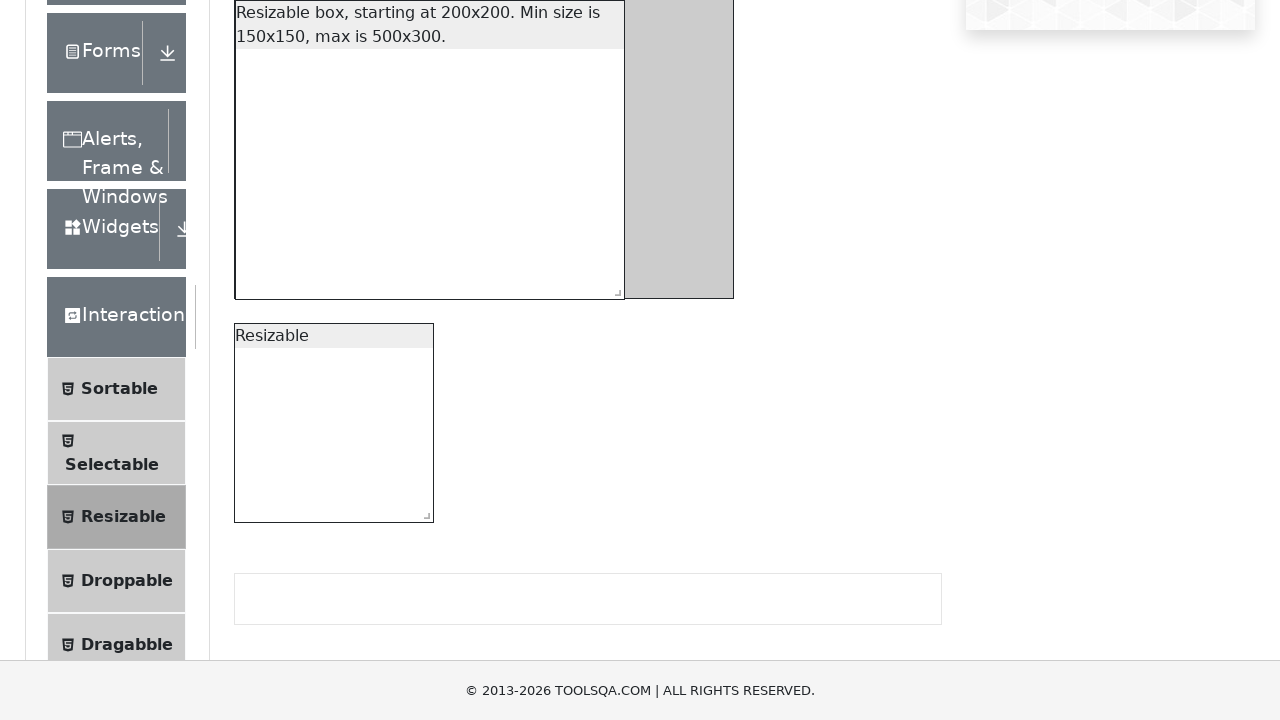

Released mouse button after dragging resize handle at (614, 379)
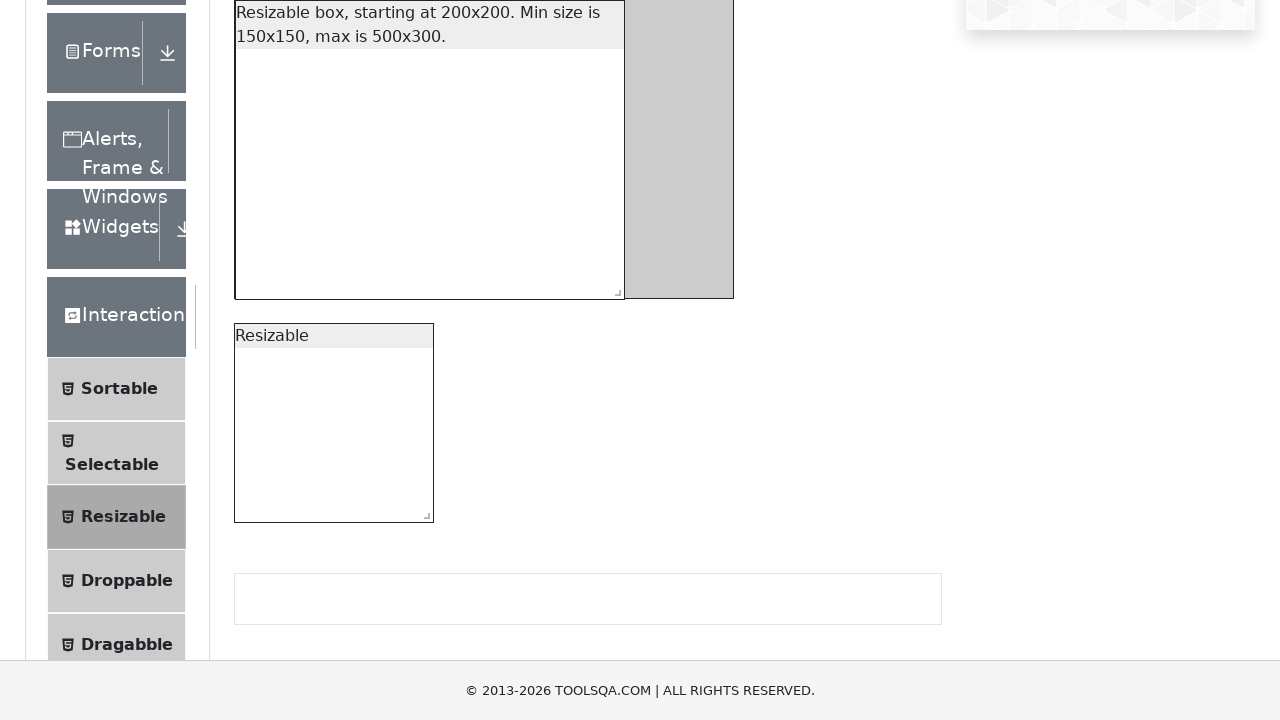

Captured text after resize: 'Resizable box, starting at 200x200. Min size is 150x150, max is 500x300.'
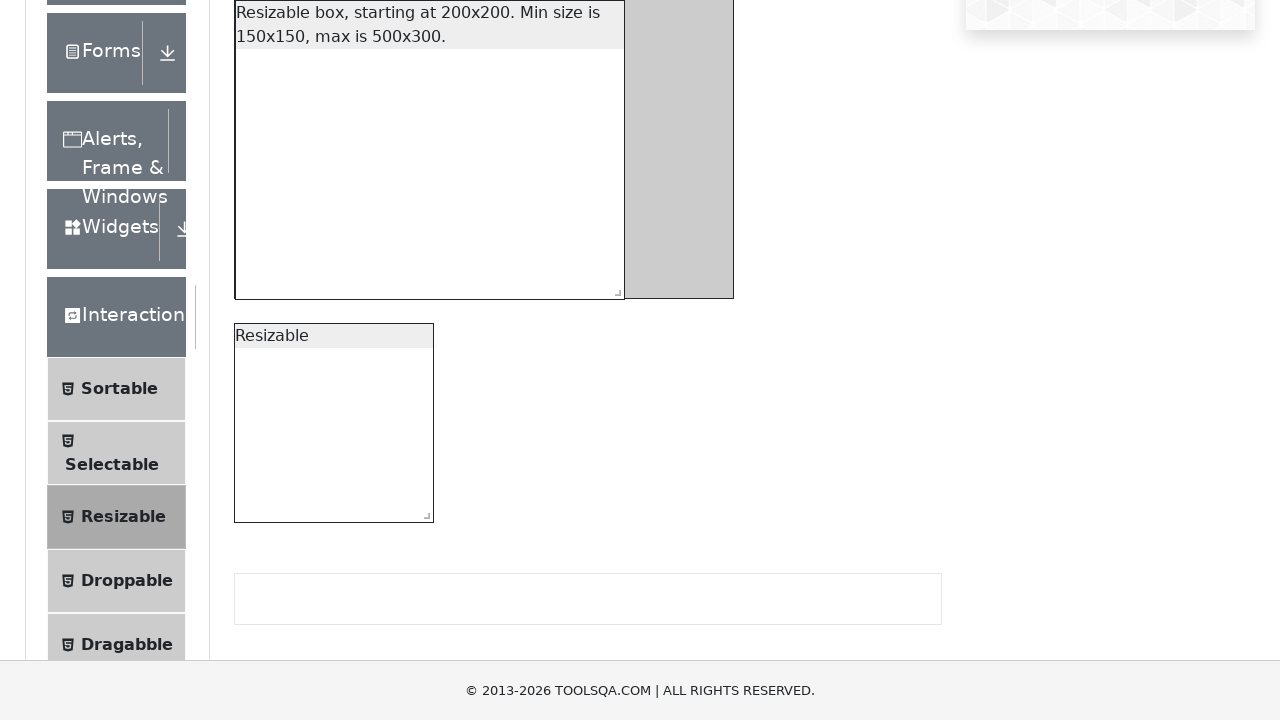

Verified that text remained the same after resizing the element
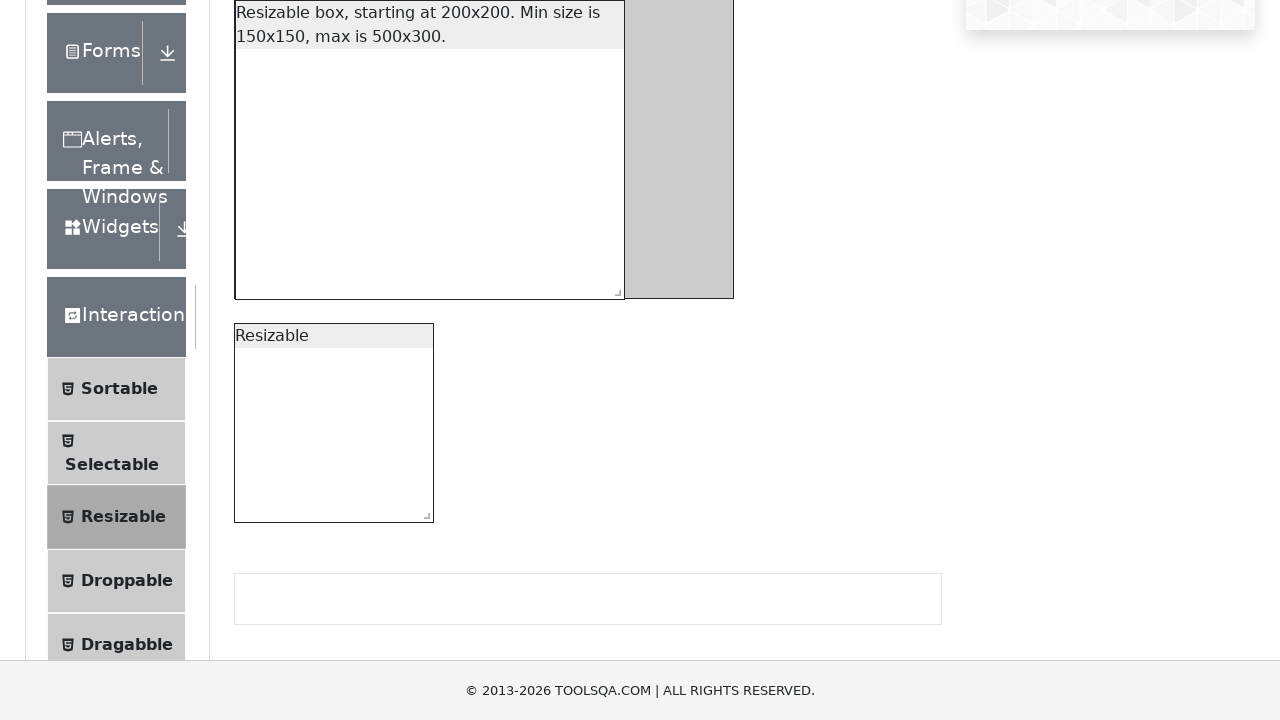

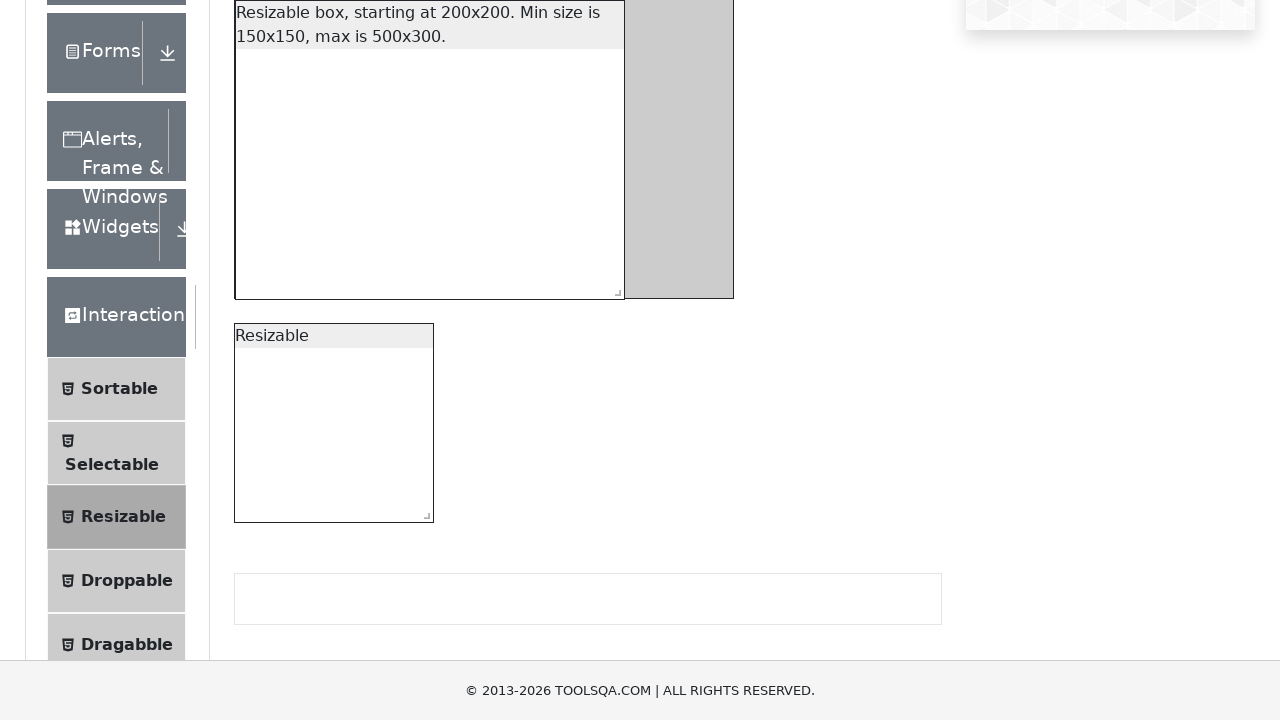